Tests dropdown selection functionality by selecting options using different methods (value, label, index) and then clicking a submit button

Starting URL: https://seleniumbase.io/demo_page

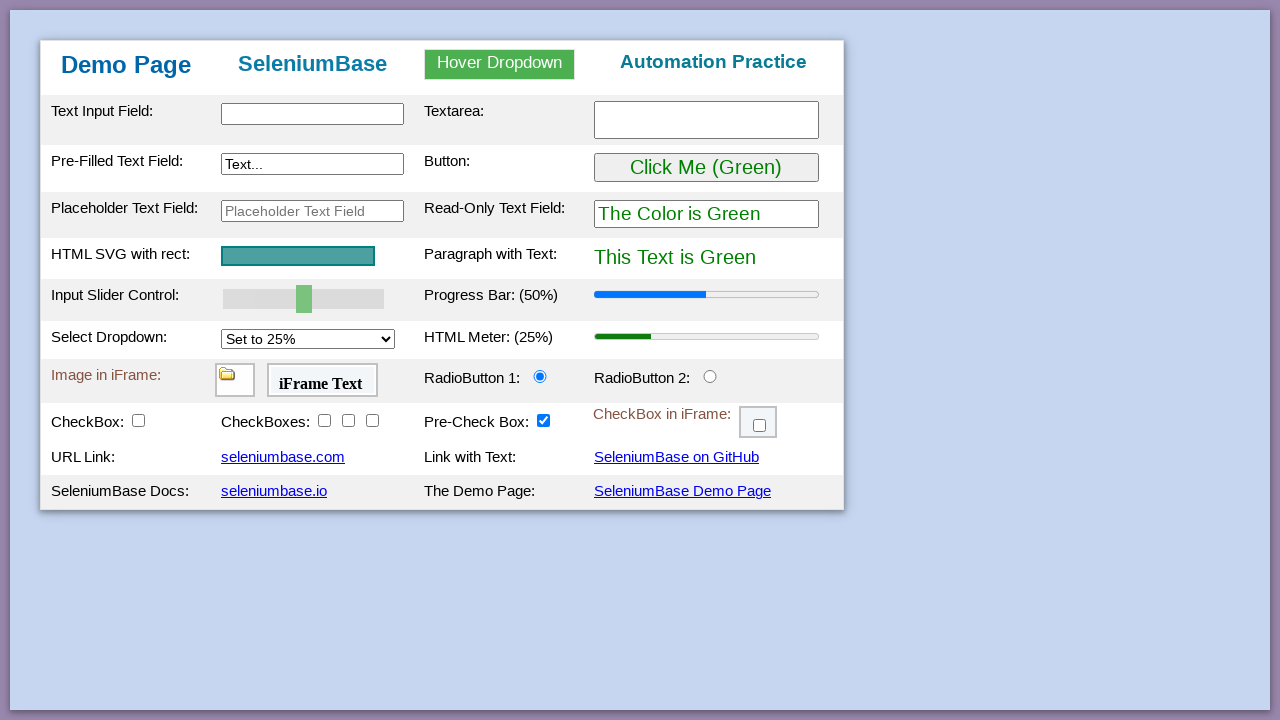

Scrolled dropdown into view
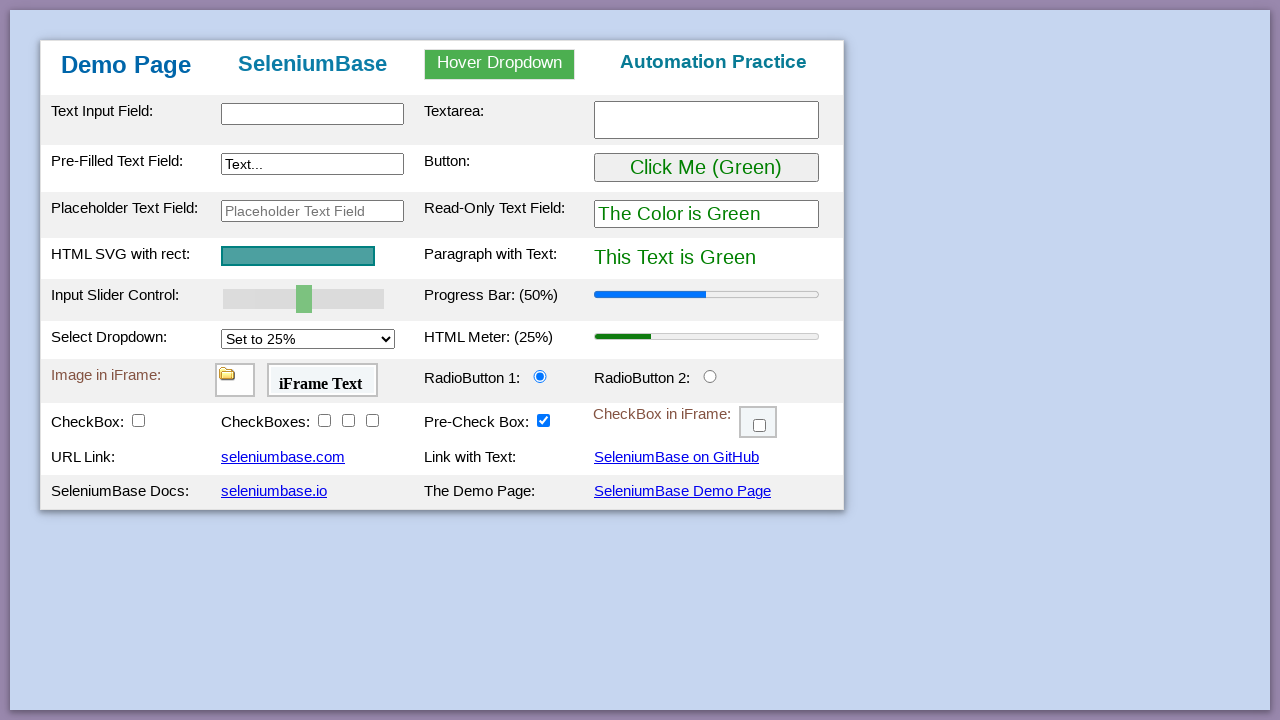

Selected dropdown option by value '25%' on select#mySelect
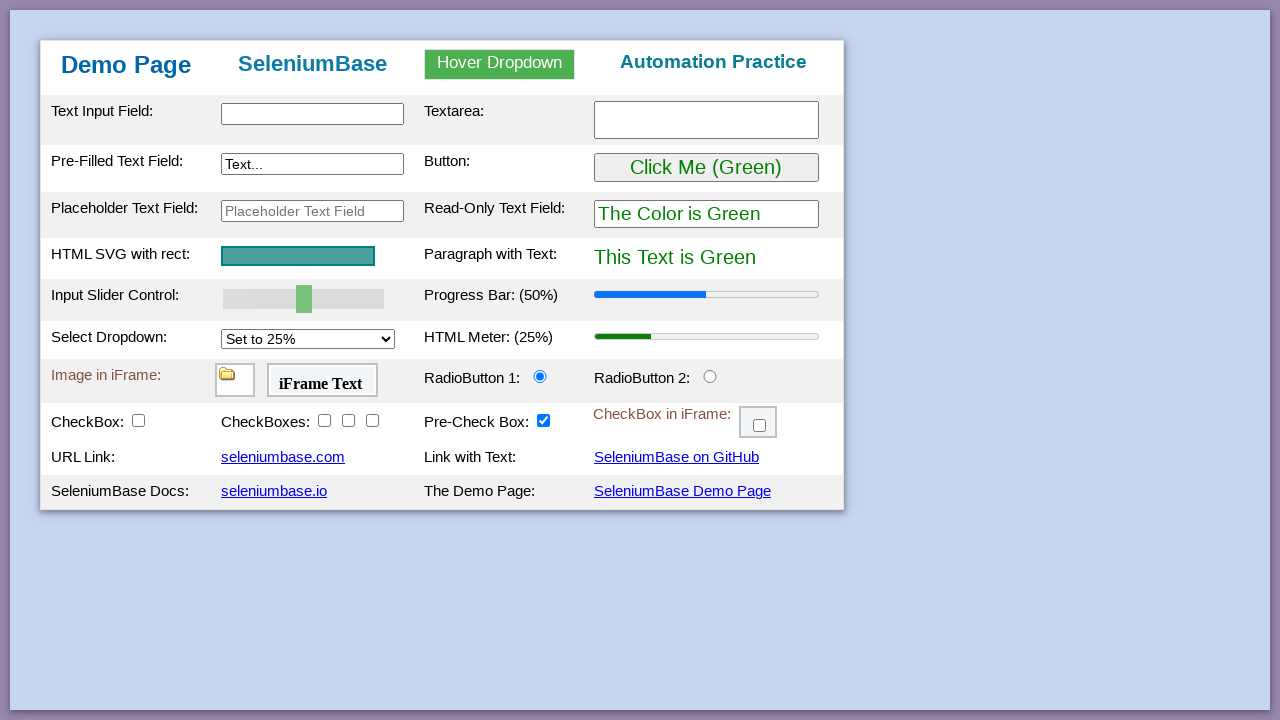

Selected dropdown option by label 'Set to 50%' on select#mySelect
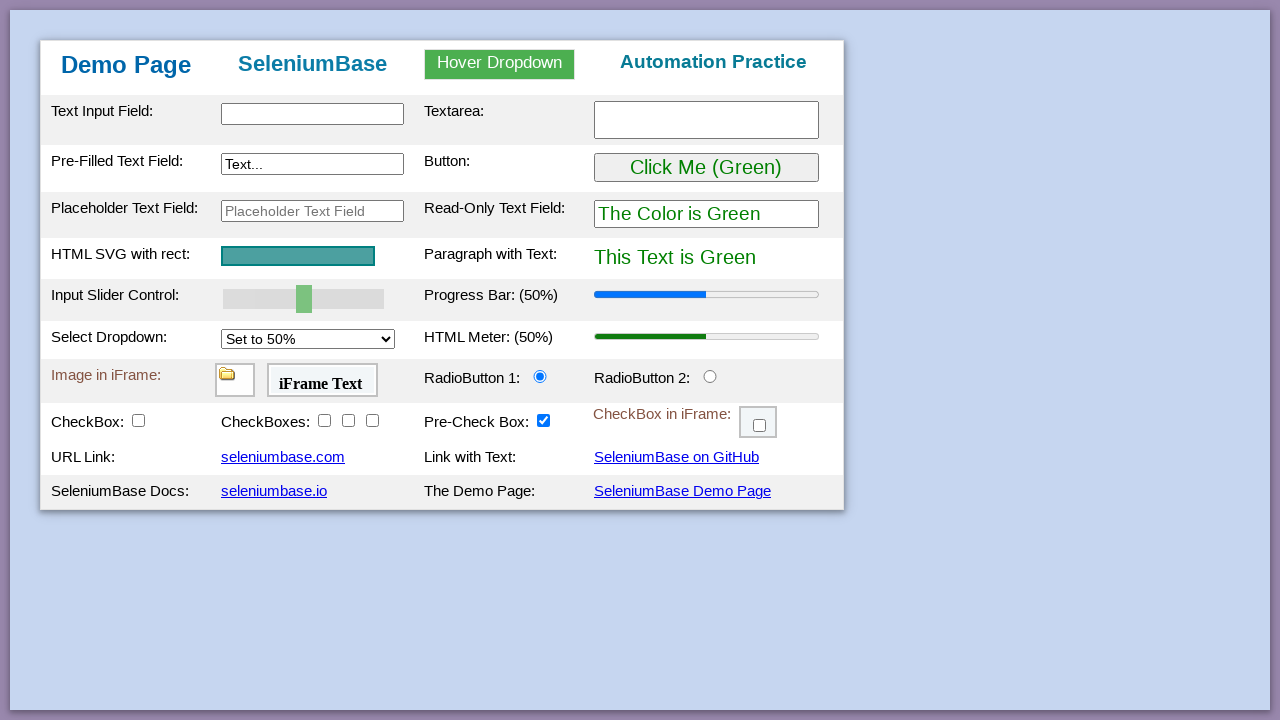

Selected dropdown option by index 3 on select#mySelect
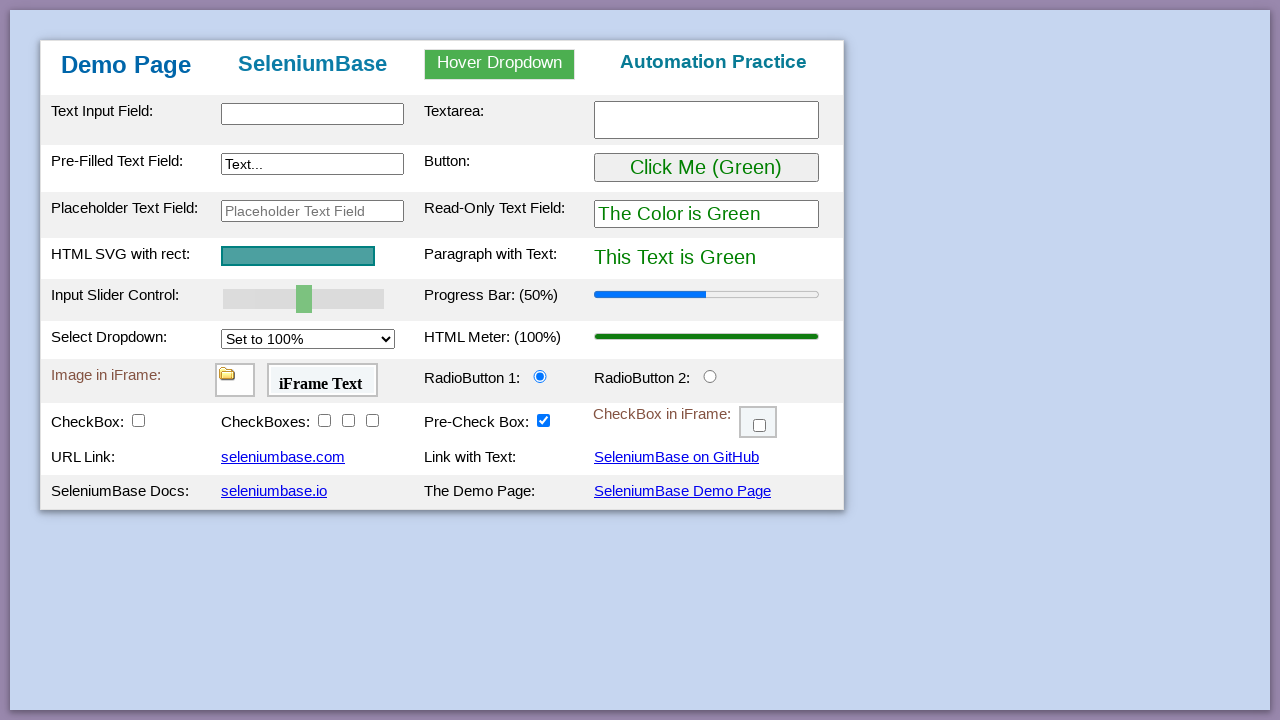

Retrieved all dropdown options
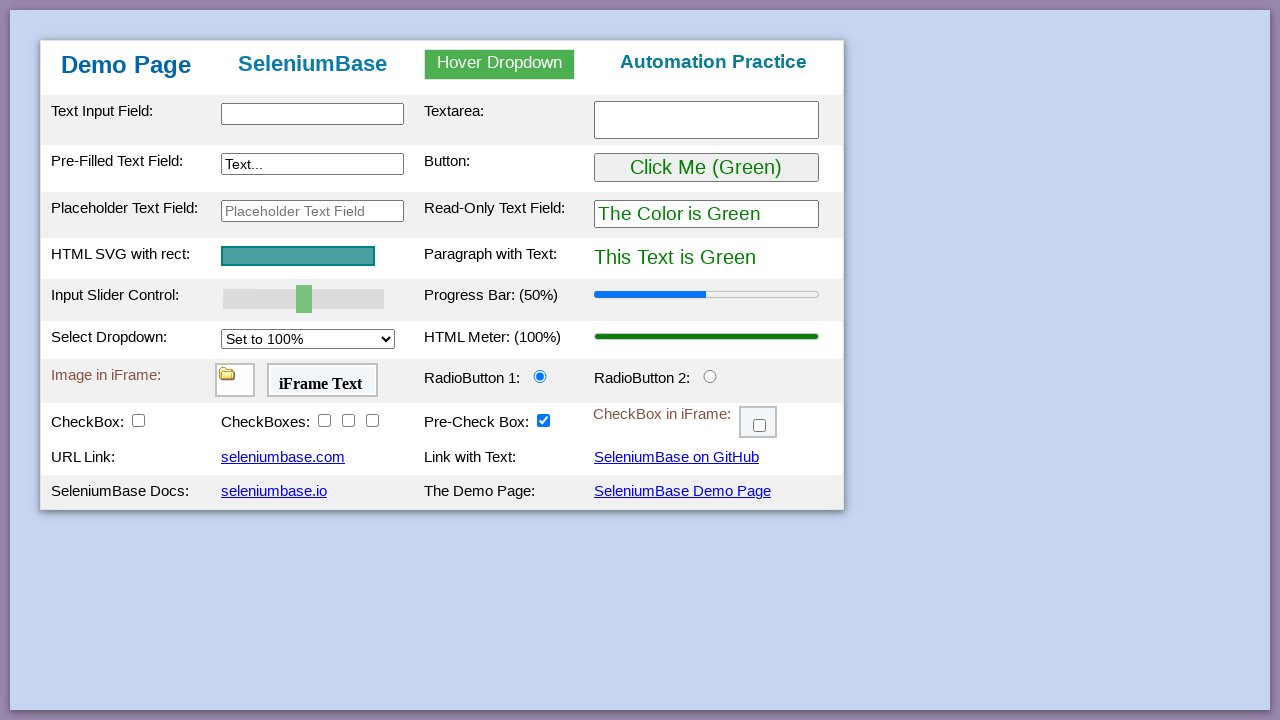

Selected dropdown option 'Set to 75%' from option list on select#mySelect
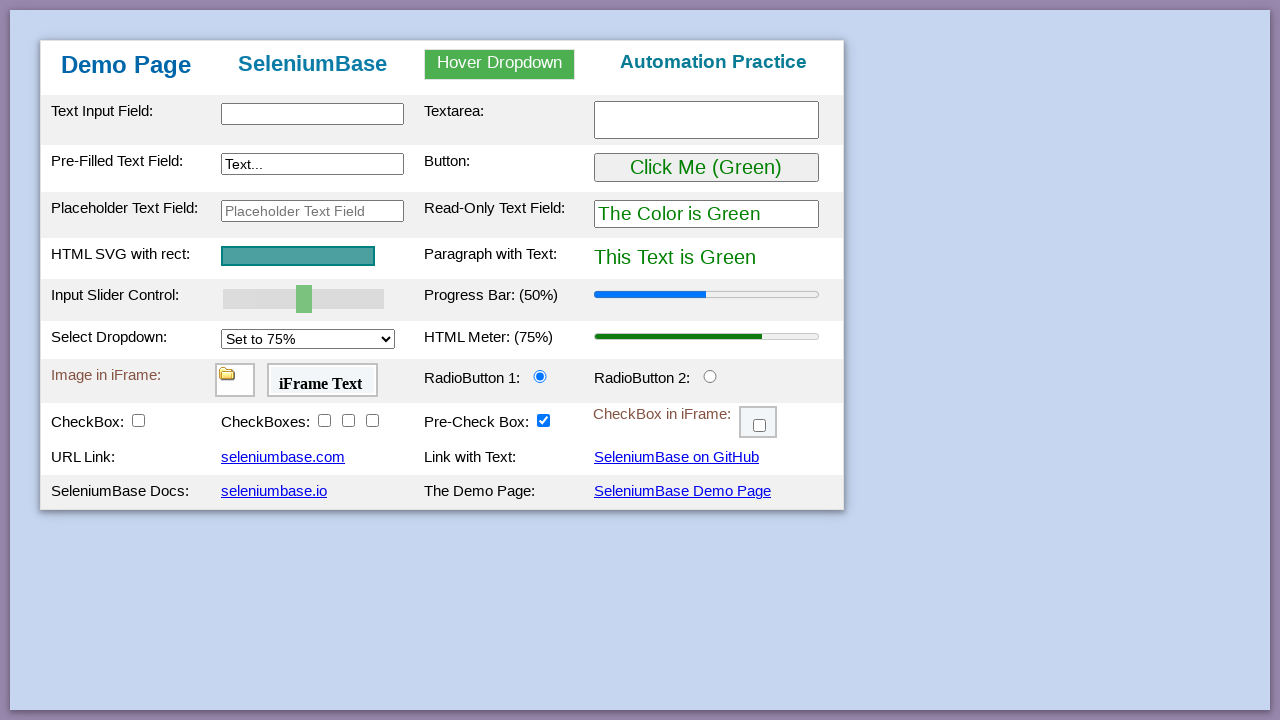

Clicked the 'Click Me (Green)' submit button at (706, 168) on internal:role=button[name="Click Me (Green)"i]
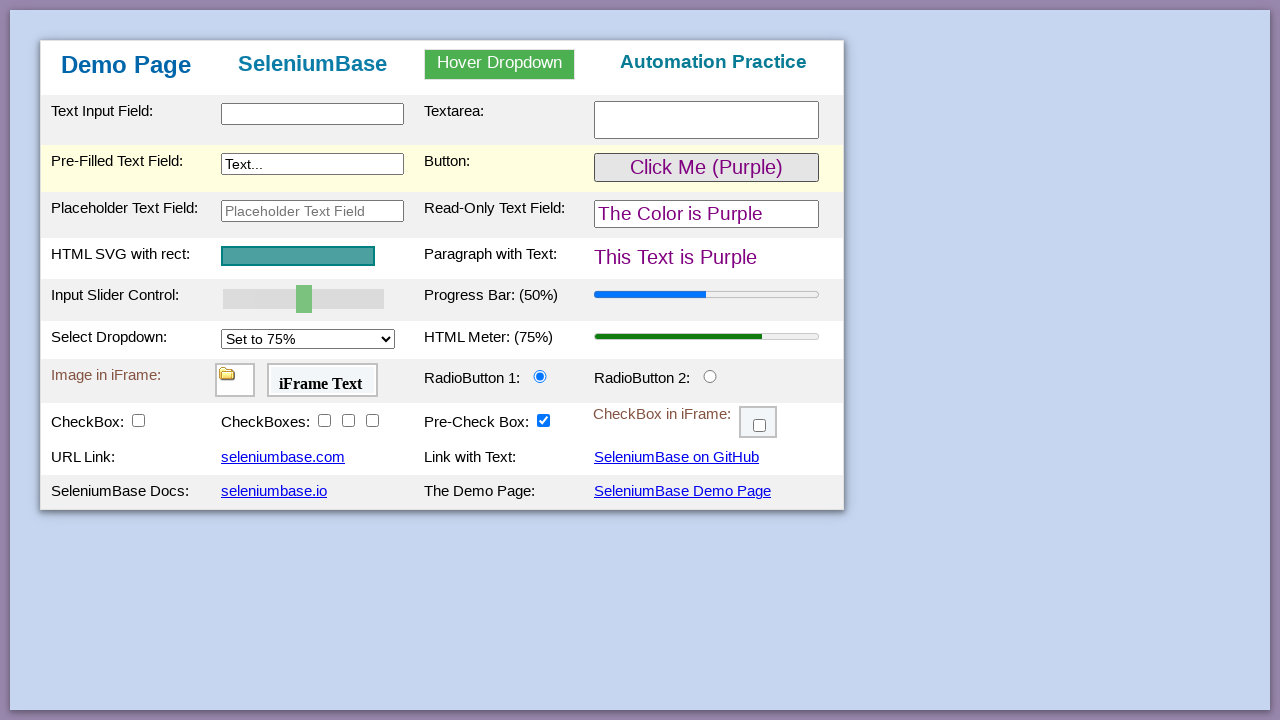

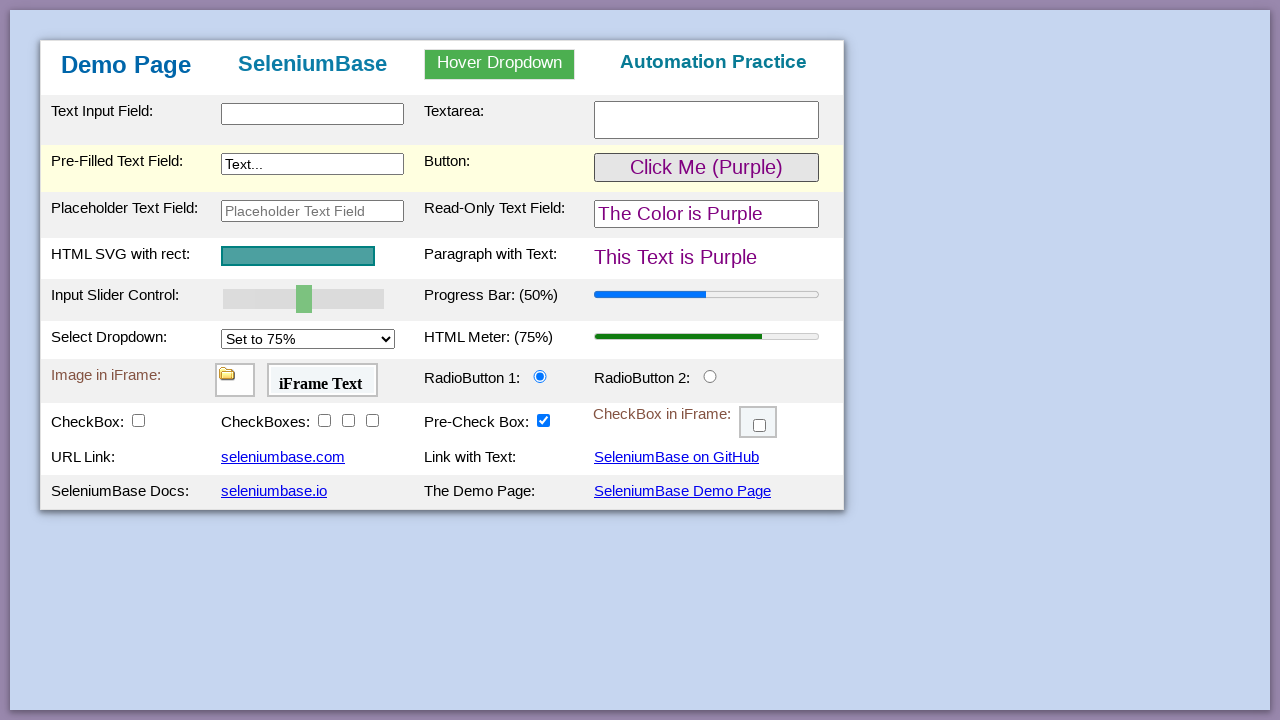